Tests navigating through all filter options (Active, Completed, All) to display all items.

Starting URL: https://demo.playwright.dev/todomvc

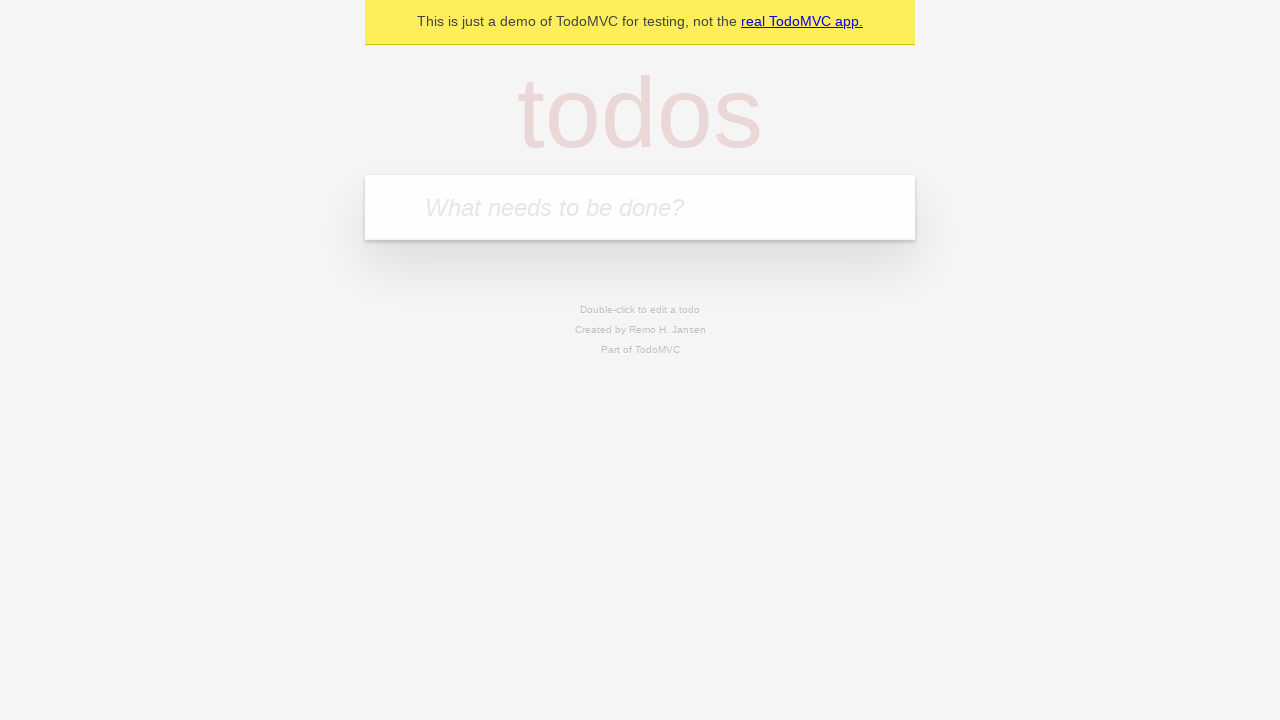

Filled todo input with 'buy some cheese' on internal:attr=[placeholder="What needs to be done?"i]
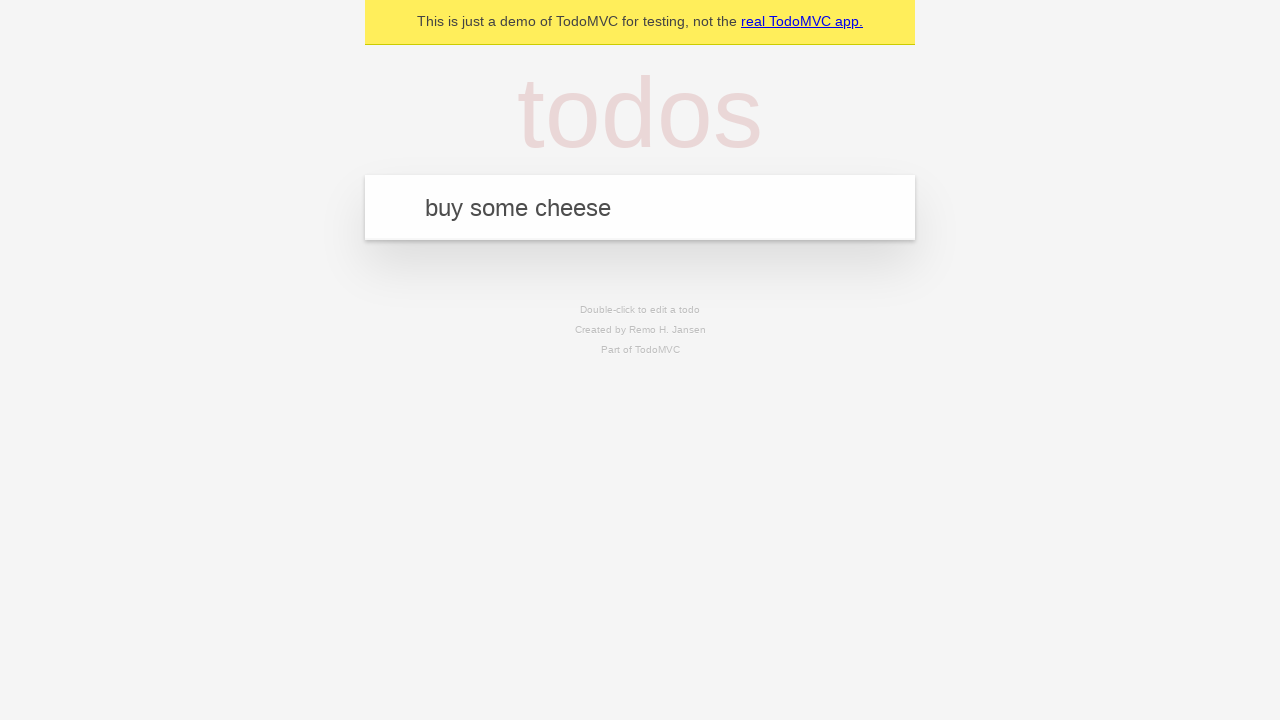

Pressed Enter to add first todo 'buy some cheese' on internal:attr=[placeholder="What needs to be done?"i]
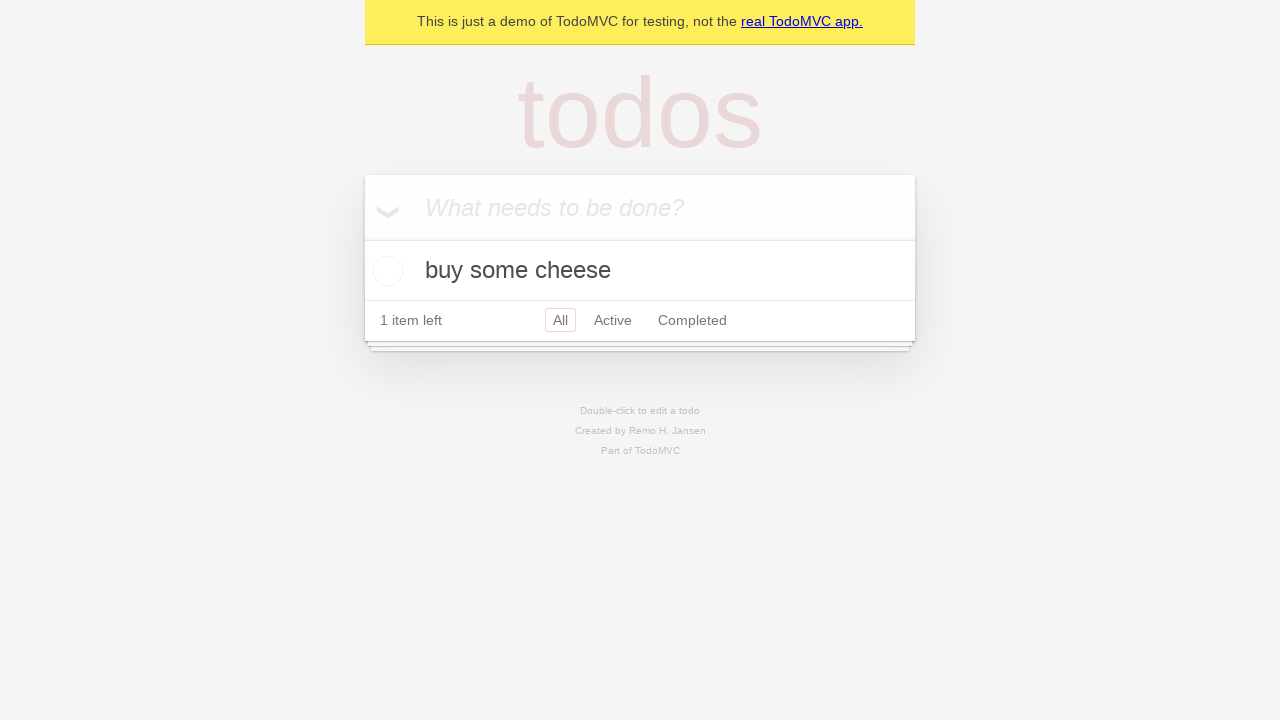

Filled todo input with 'feed the cat' on internal:attr=[placeholder="What needs to be done?"i]
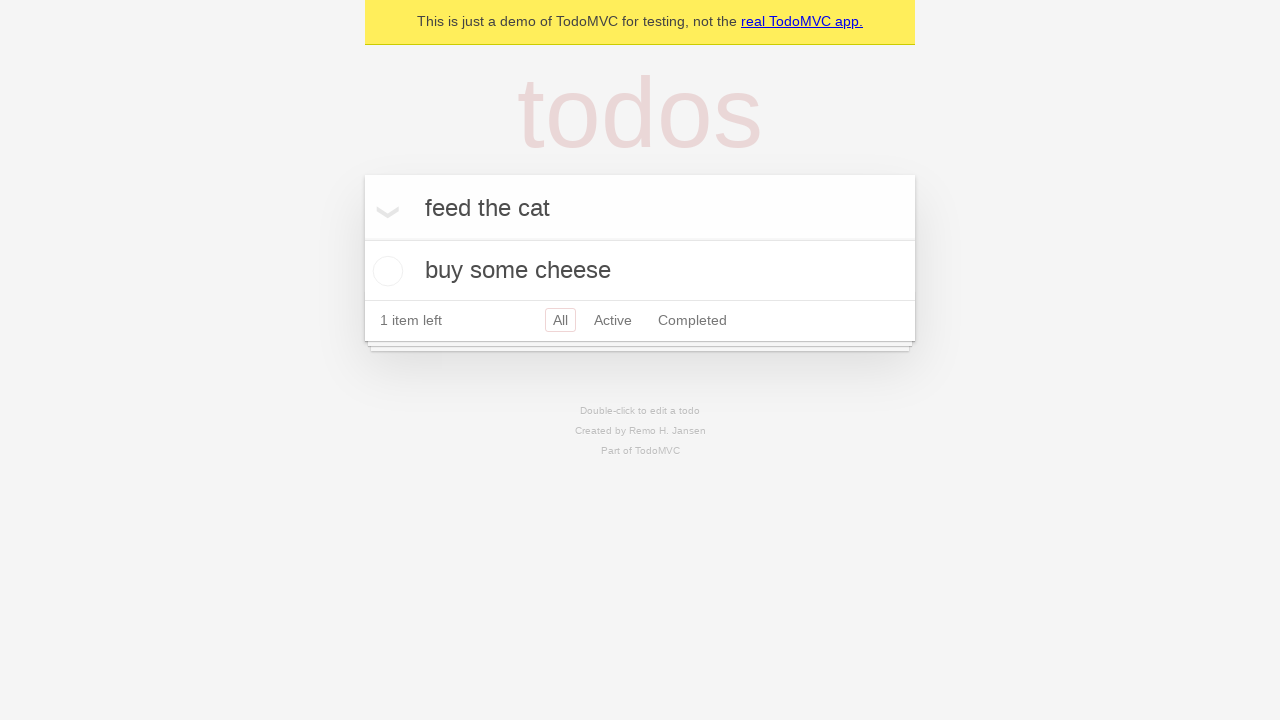

Pressed Enter to add second todo 'feed the cat' on internal:attr=[placeholder="What needs to be done?"i]
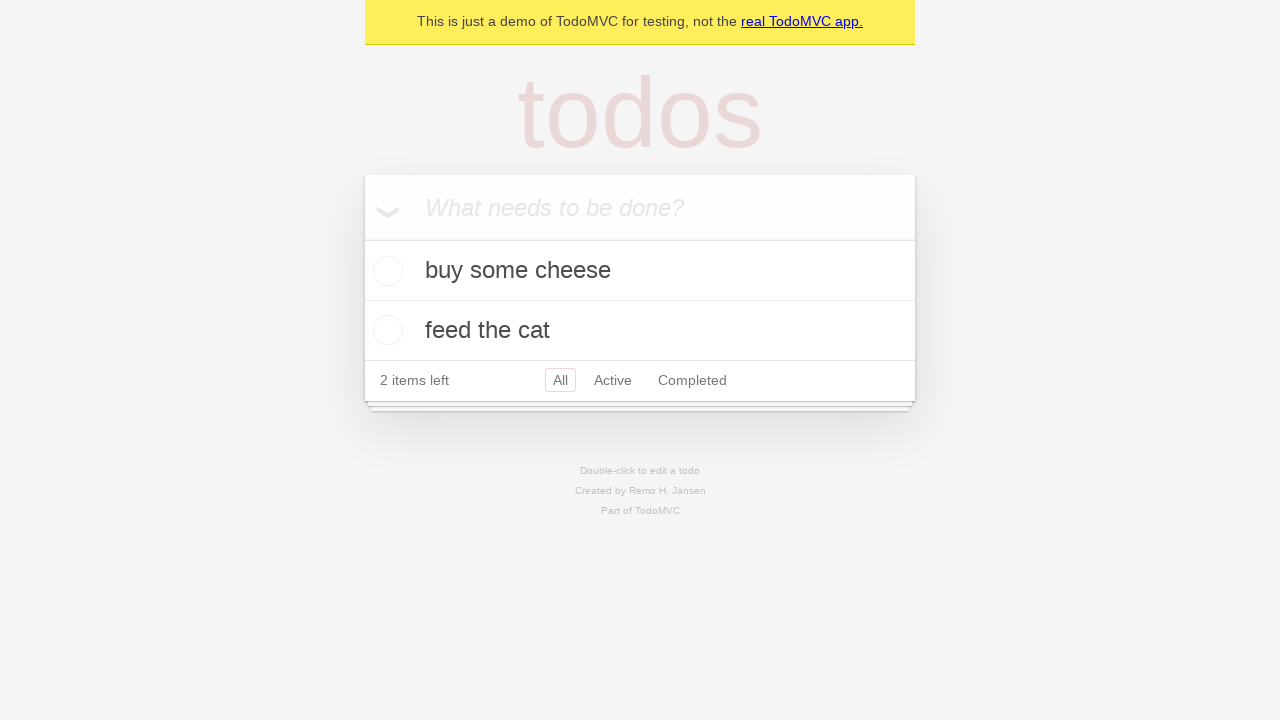

Filled todo input with 'book a doctors appointment' on internal:attr=[placeholder="What needs to be done?"i]
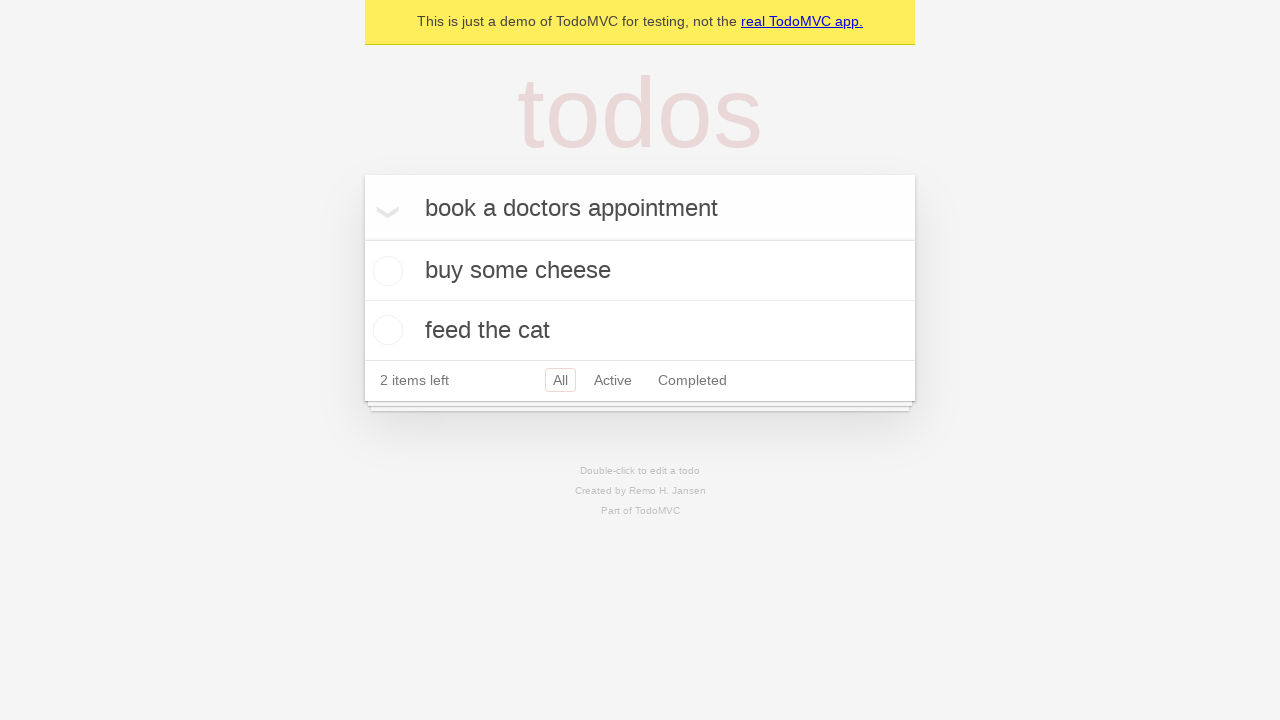

Pressed Enter to add third todo 'book a doctors appointment' on internal:attr=[placeholder="What needs to be done?"i]
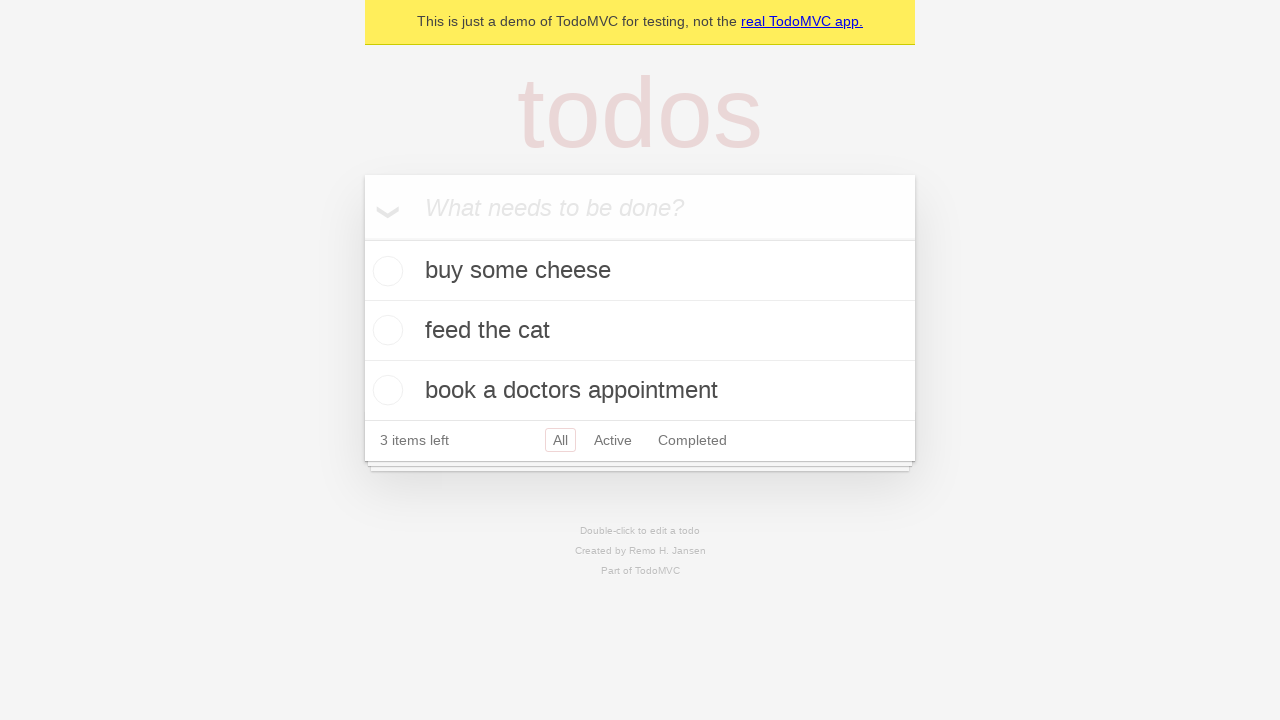

Checked the second todo item to mark it as completed at (385, 330) on internal:testid=[data-testid="todo-item"s] >> nth=1 >> internal:role=checkbox
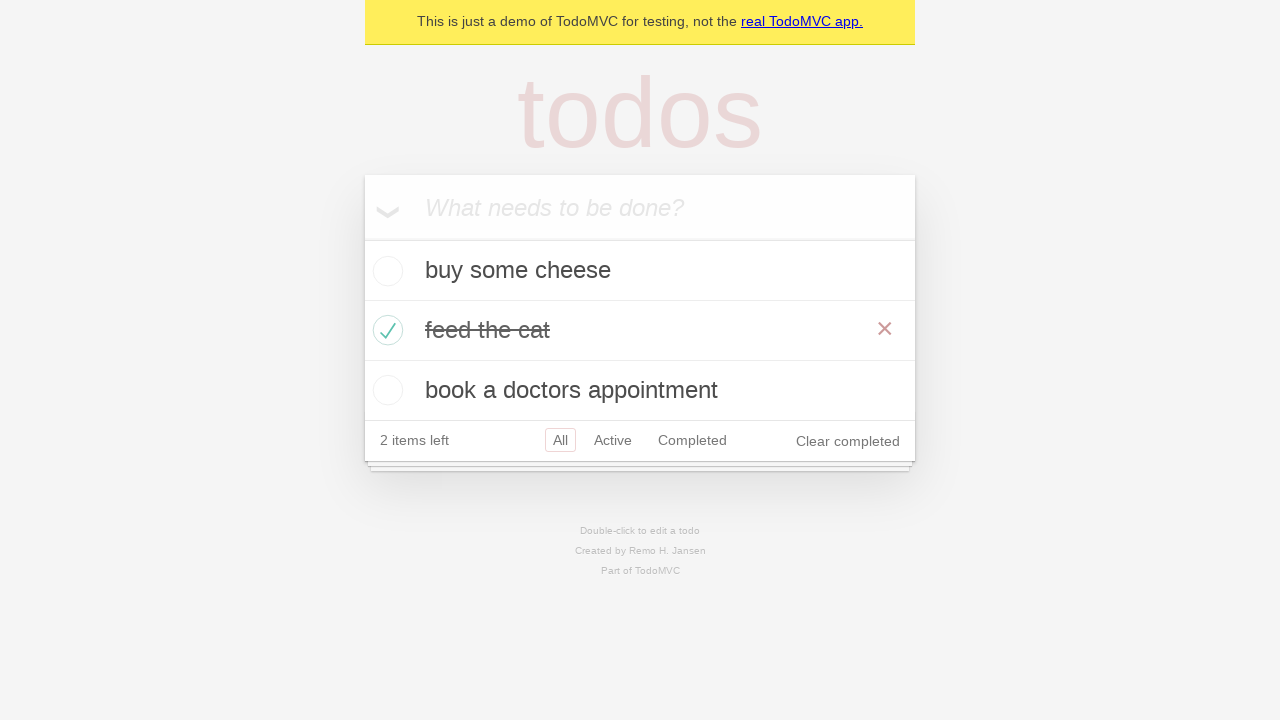

Clicked 'Active' filter to display only active items at (613, 440) on internal:role=link[name="Active"i]
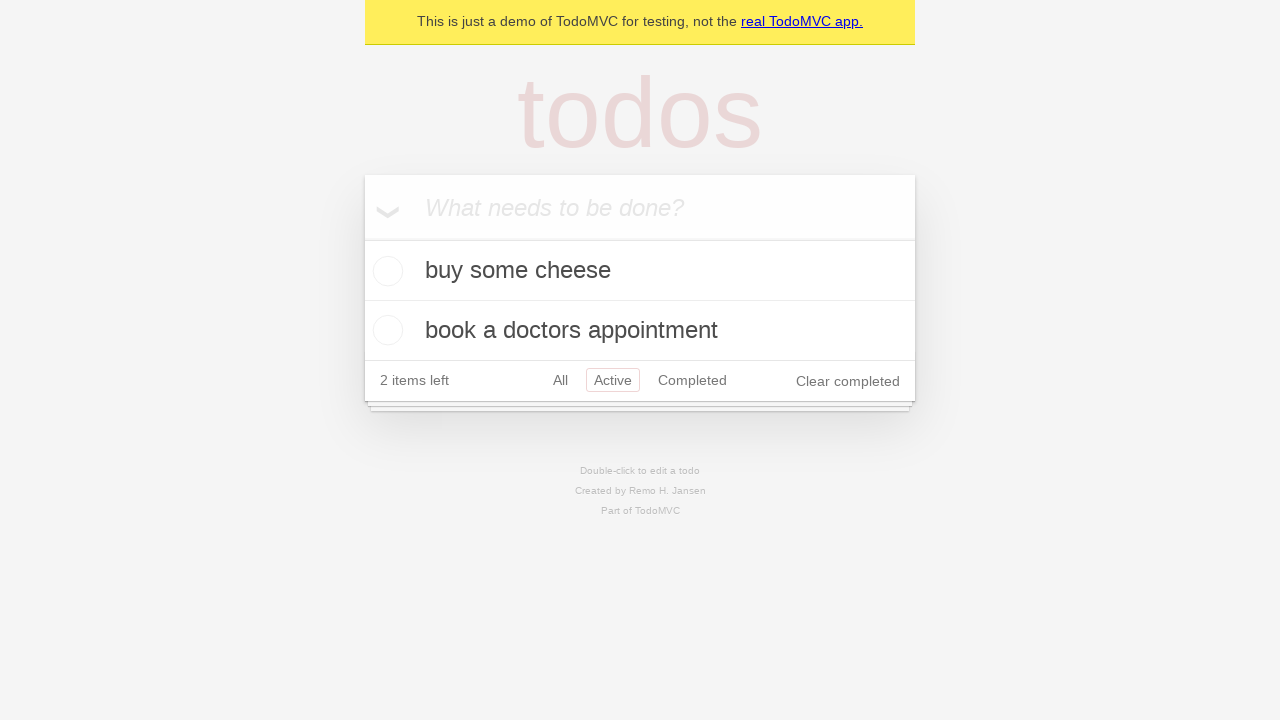

Clicked 'Completed' filter to display only completed items at (692, 380) on internal:role=link[name="Completed"i]
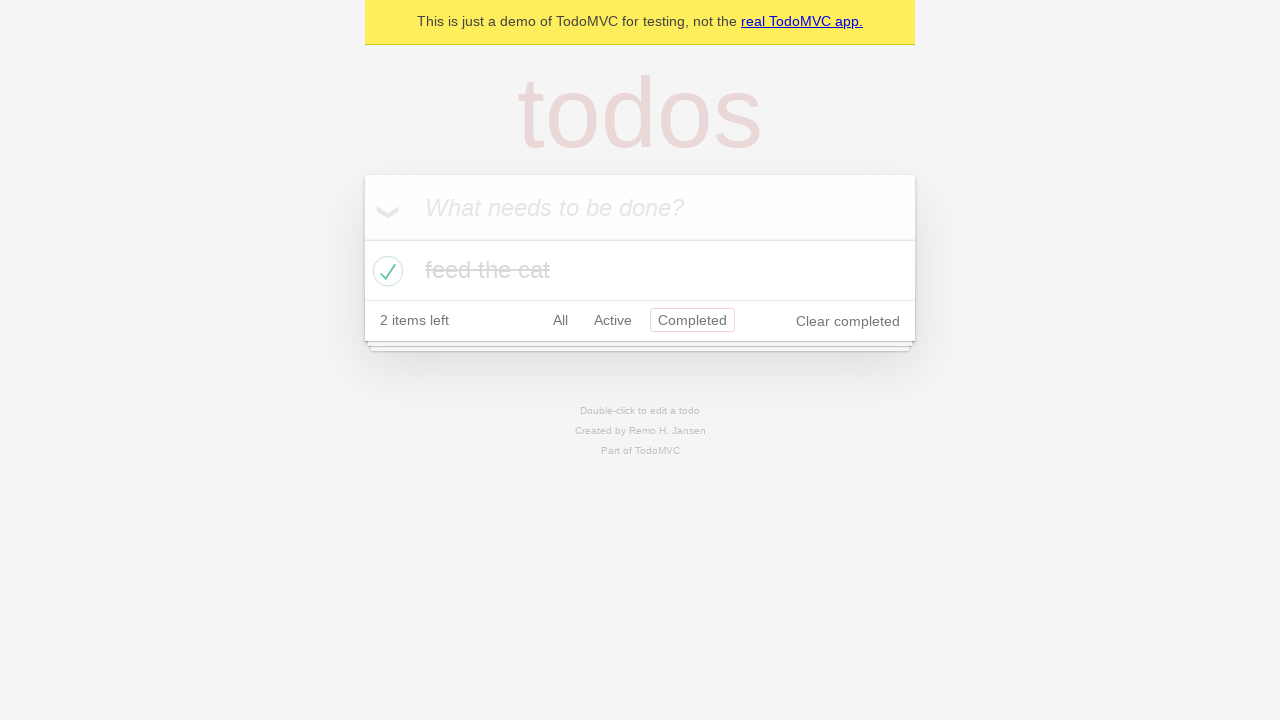

Clicked 'All' filter to display all items at (560, 320) on internal:role=link[name="All"i]
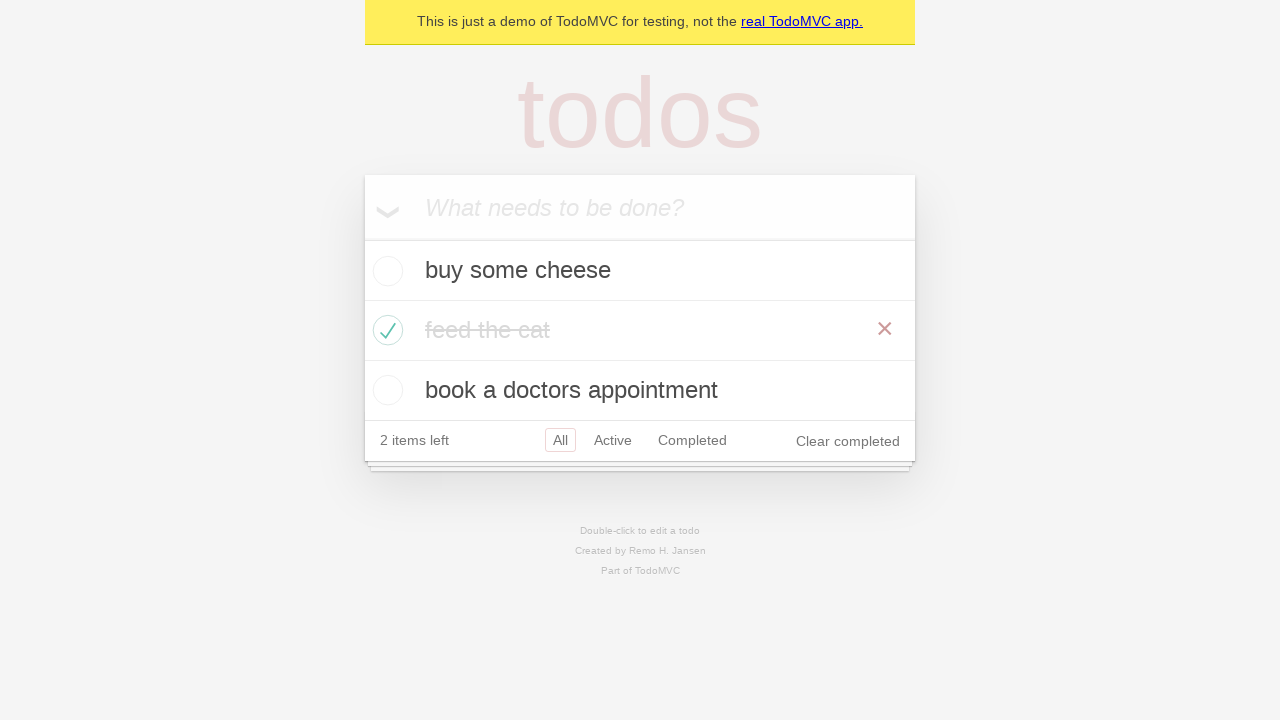

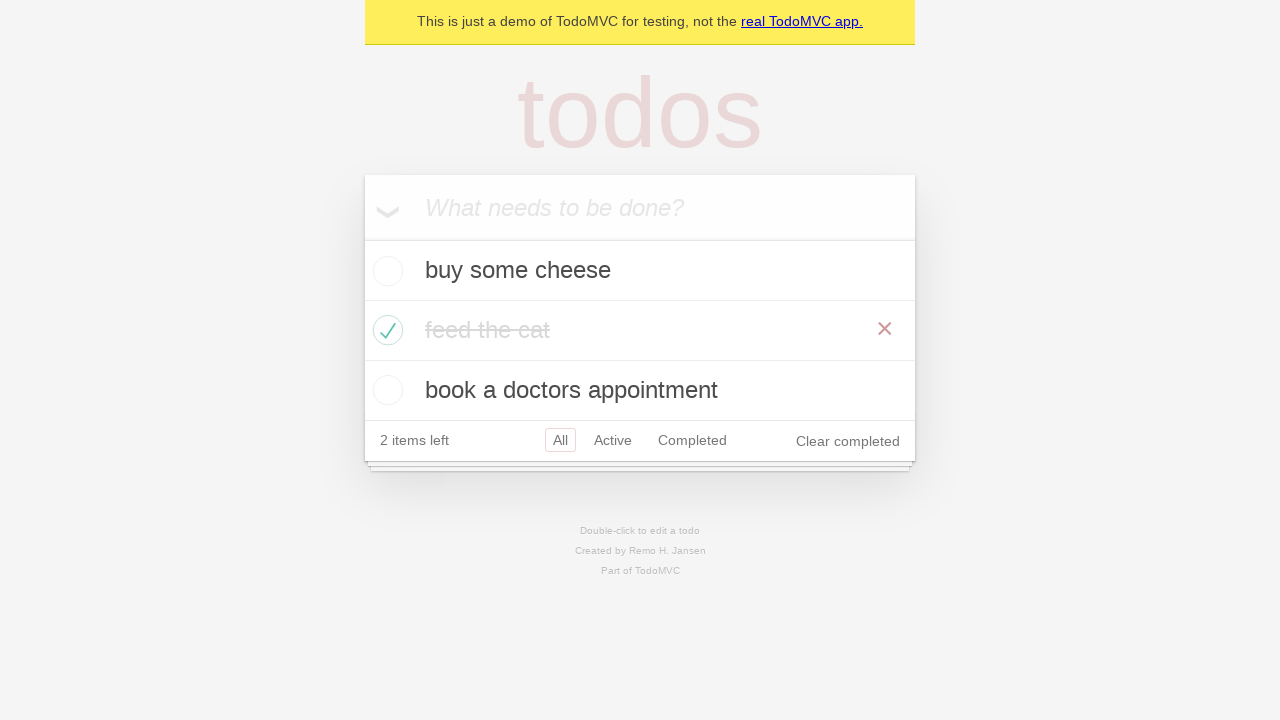